Tests table sorting by clicking on the dues column header to sort in ascending order and verifying the values are properly sorted

Starting URL: http://the-internet.herokuapp.com/tables

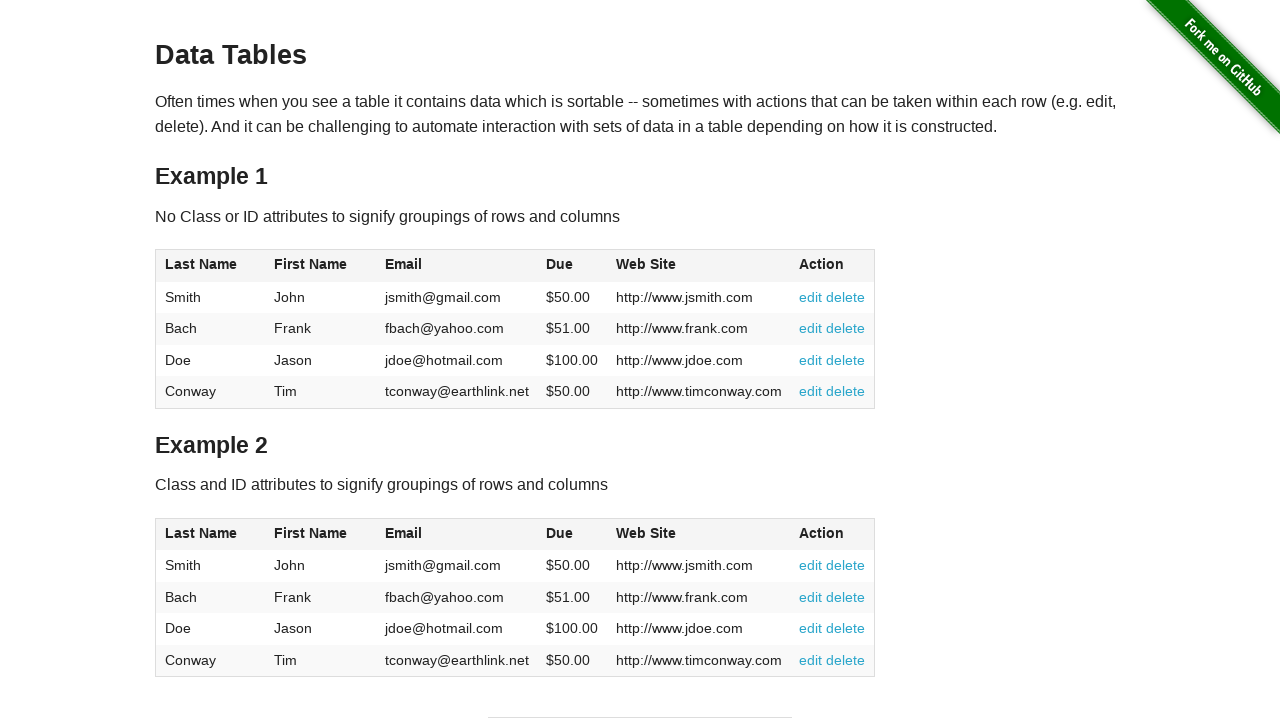

Clicked dues column header to sort in ascending order at (572, 266) on #table1 thead tr th:nth-of-type(4)
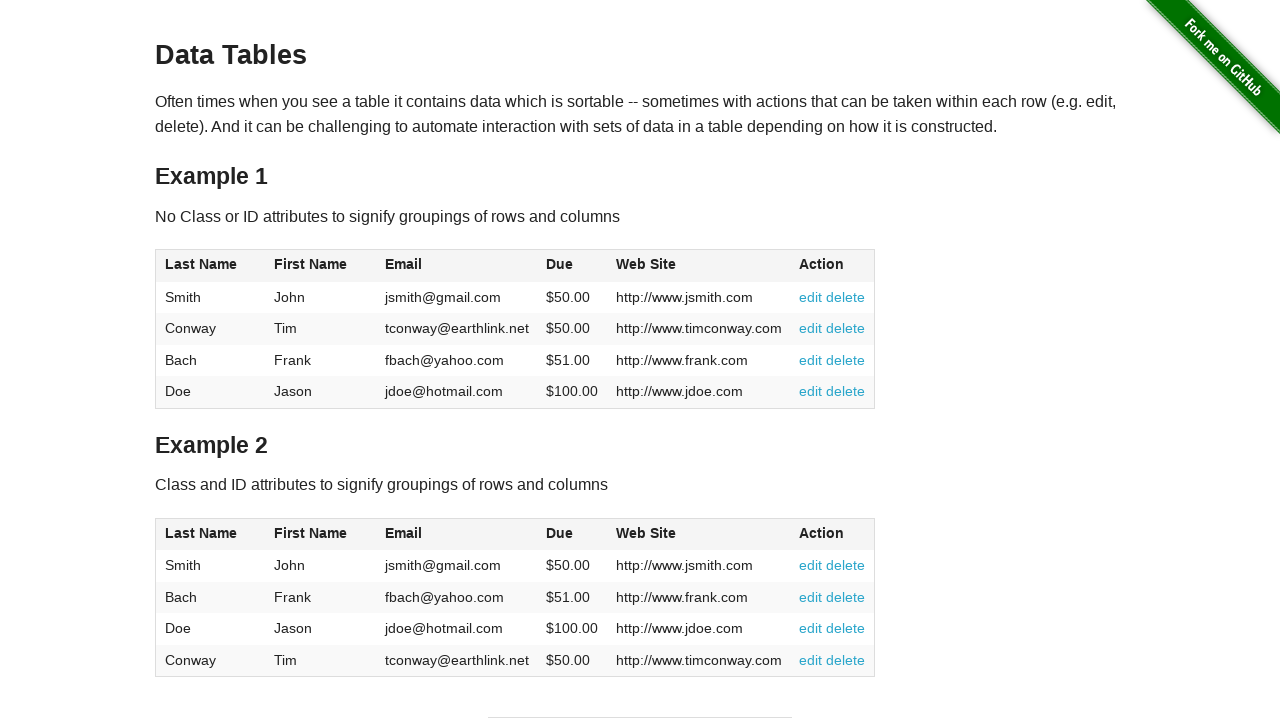

Retrieved all dues column values from table
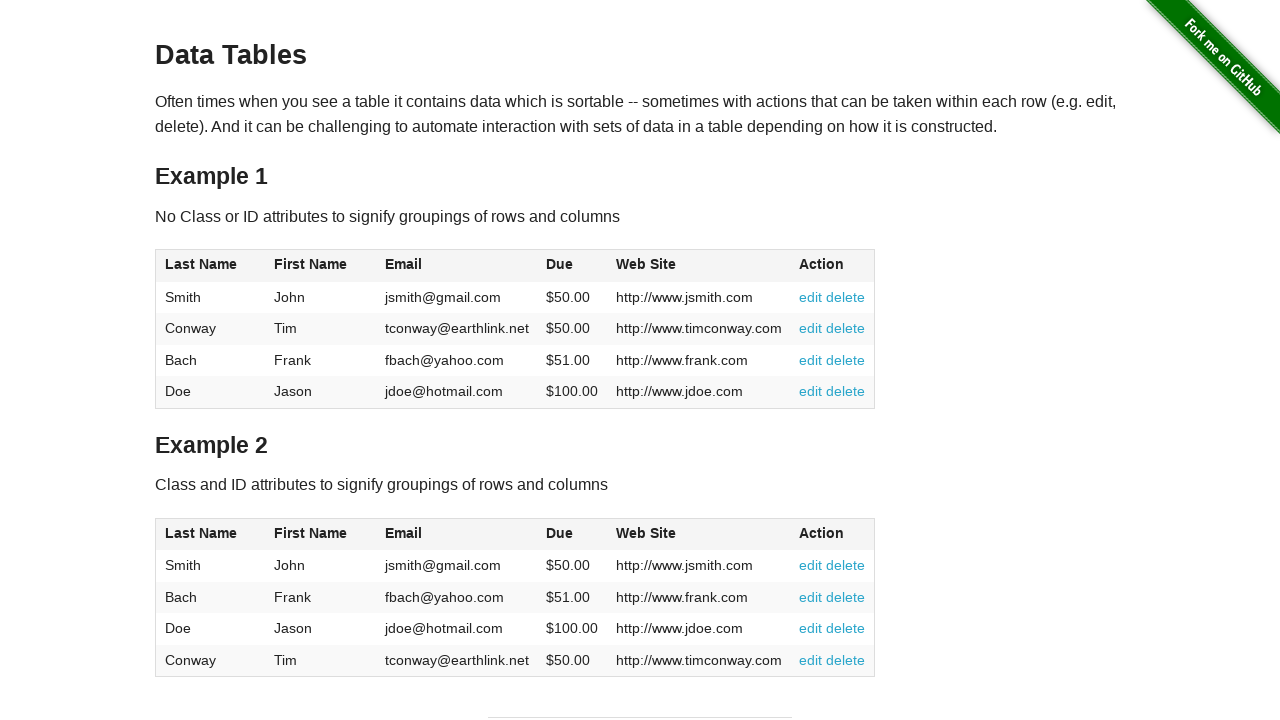

Parsed dues values from table cells and converted to floats
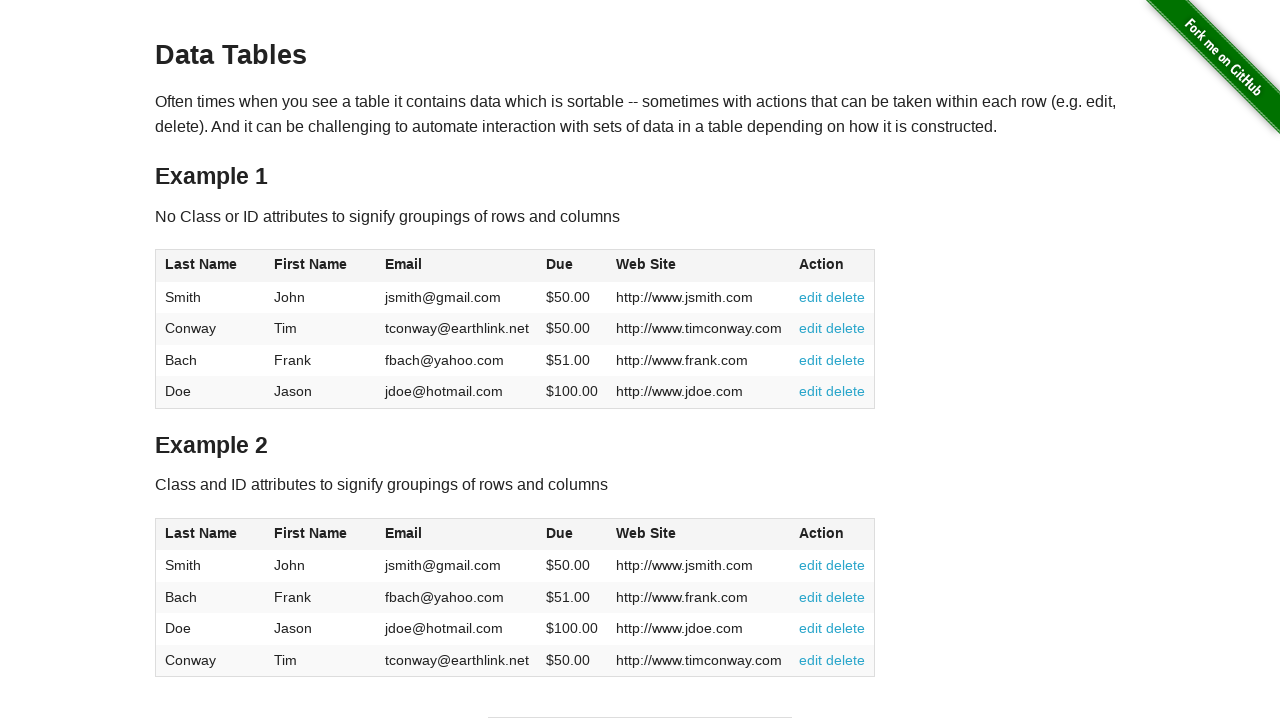

Verified dues values are in ascending order: $50.0 <= $50.0
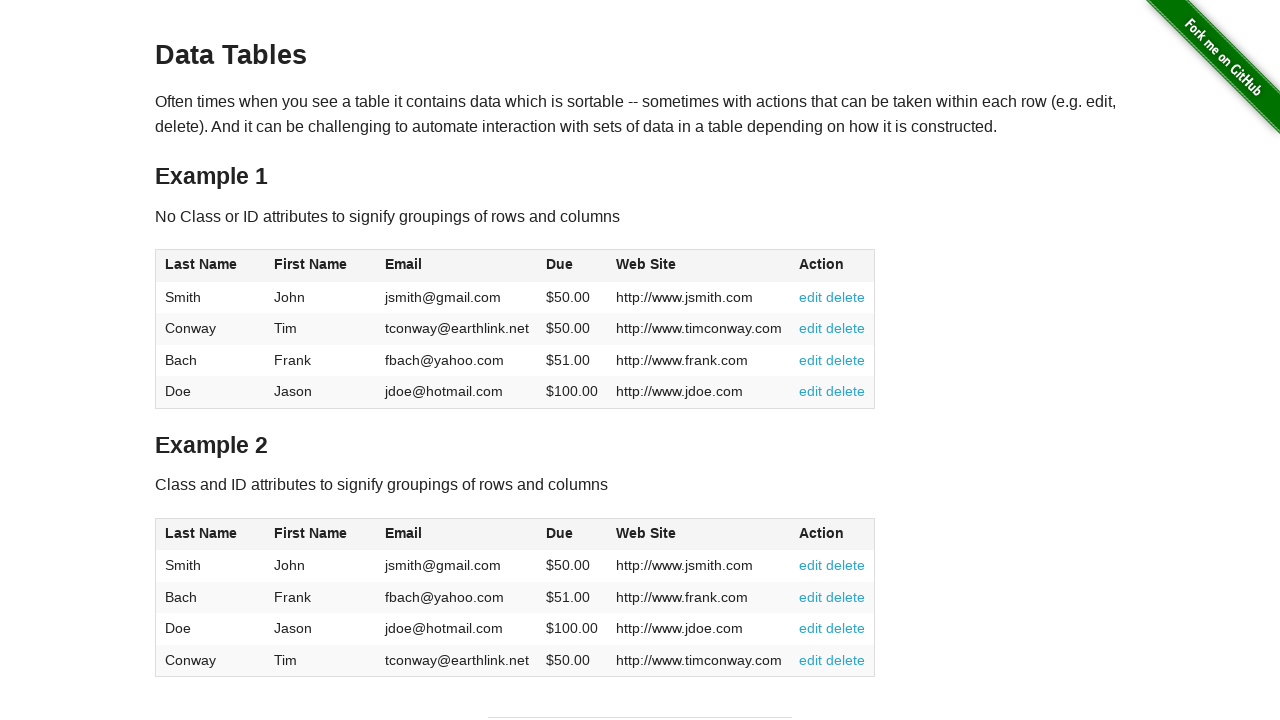

Verified dues values are in ascending order: $50.0 <= $51.0
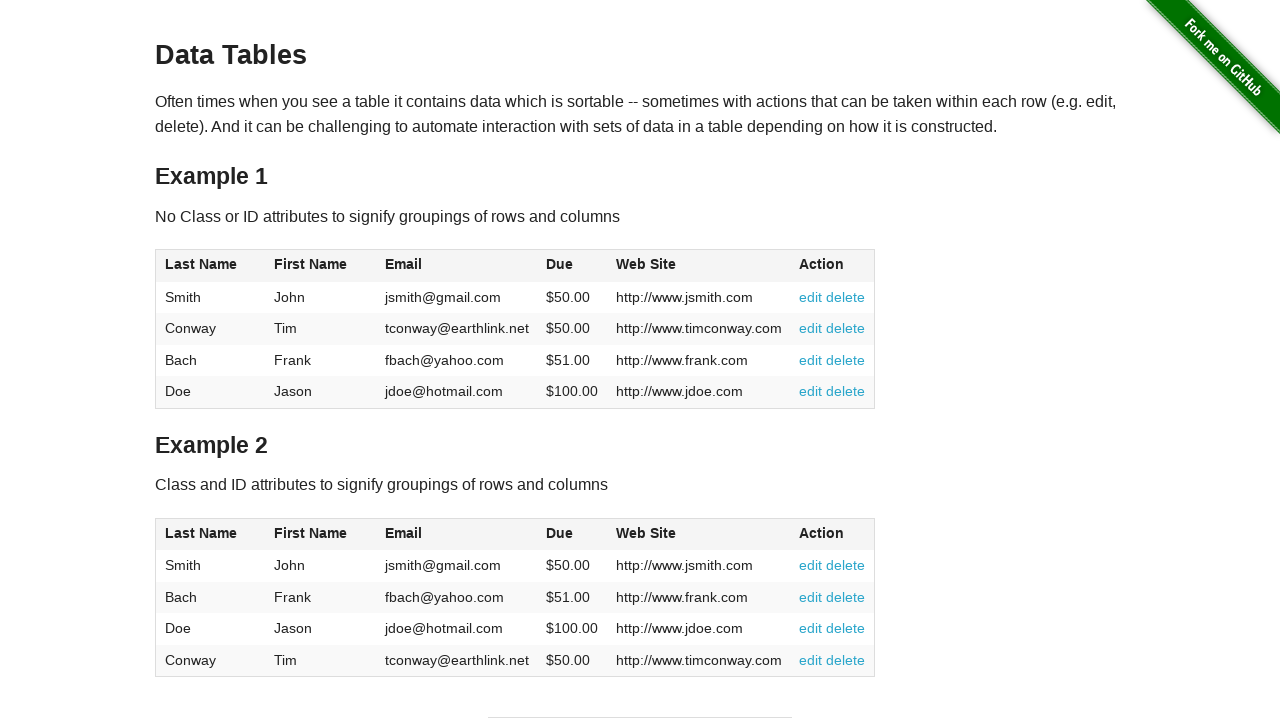

Verified dues values are in ascending order: $51.0 <= $100.0
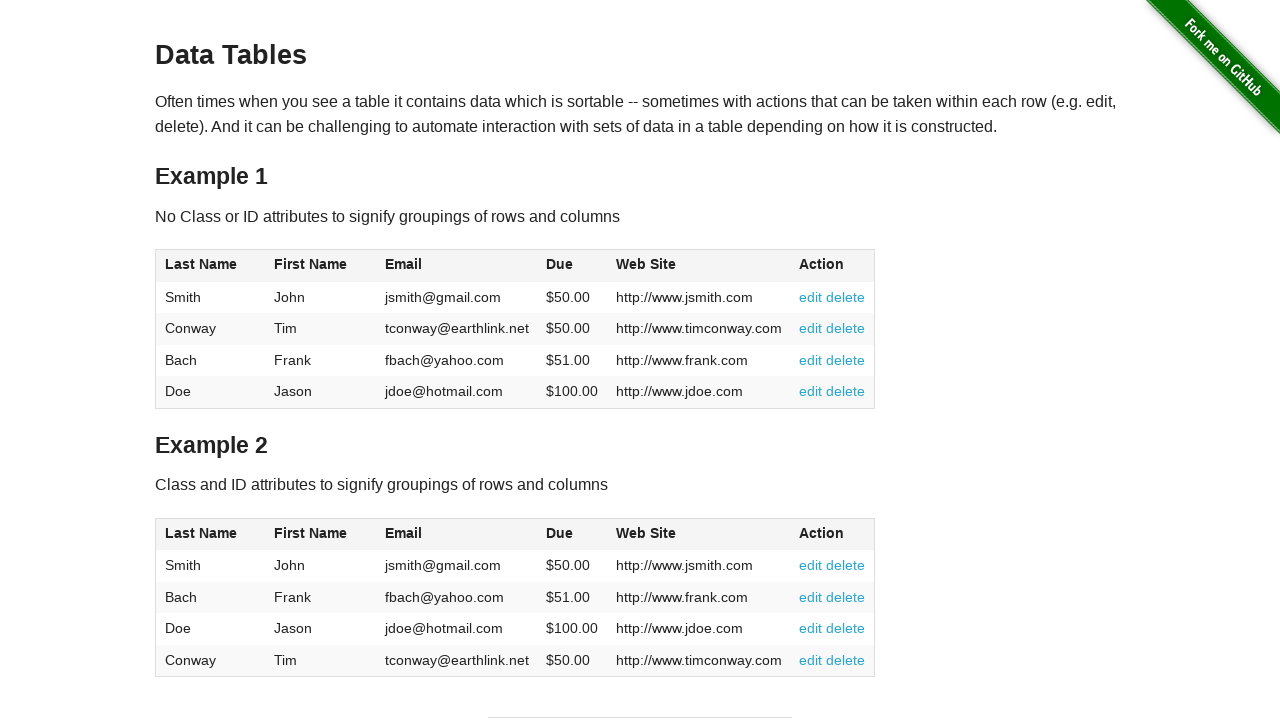

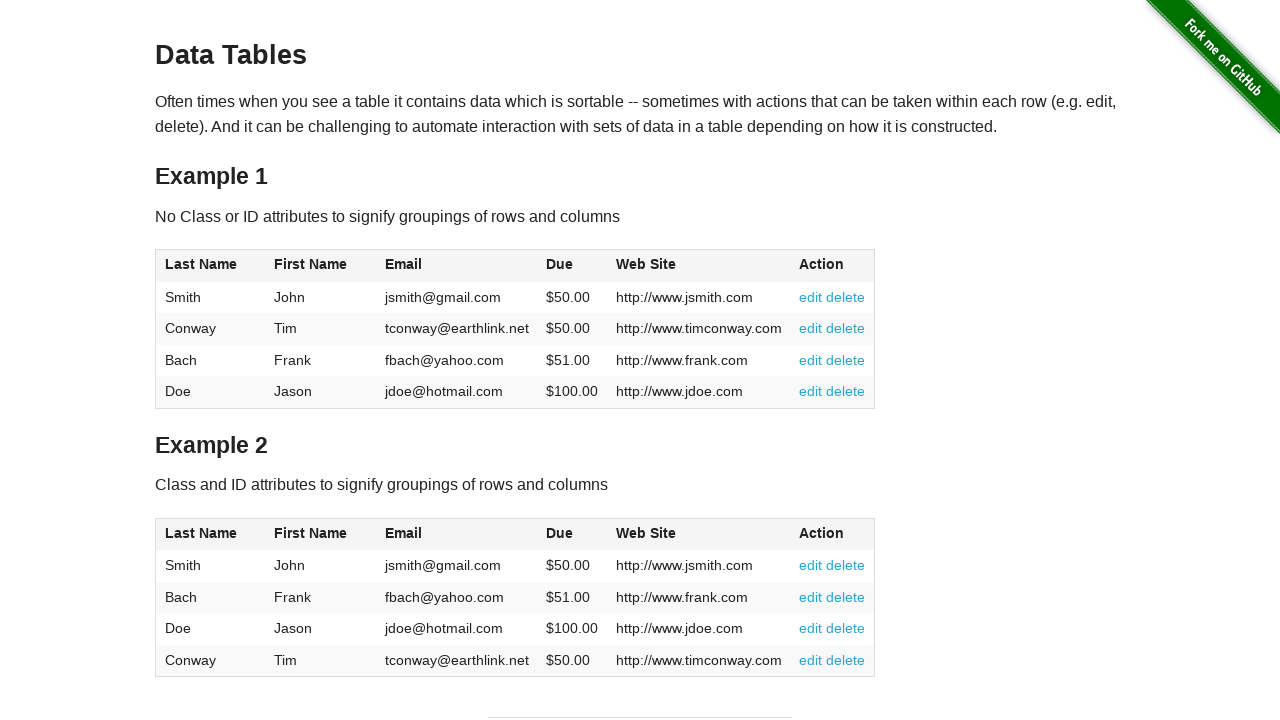